Tests pagination web table by scrolling to it and selecting checkboxes for products within a specific price range ($5-$10).

Starting URL: https://testautomationpractice.blogspot.com/

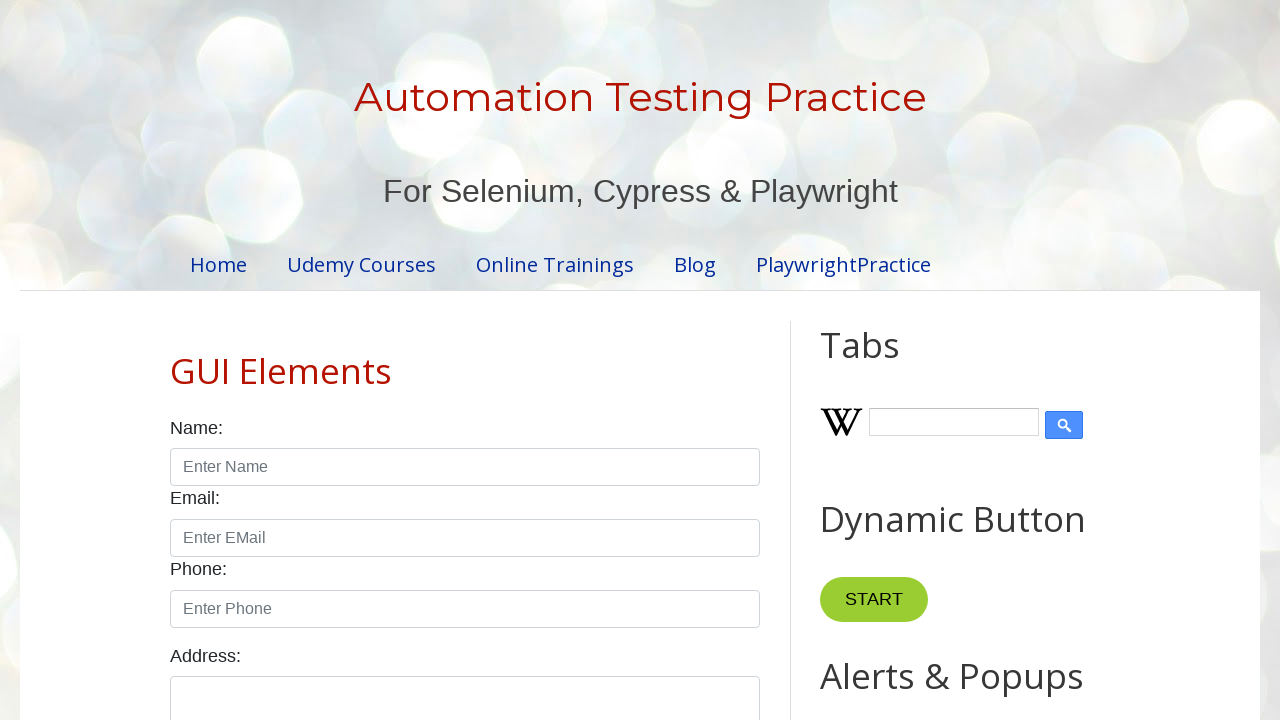

Scrolled to Pagination Web Table section
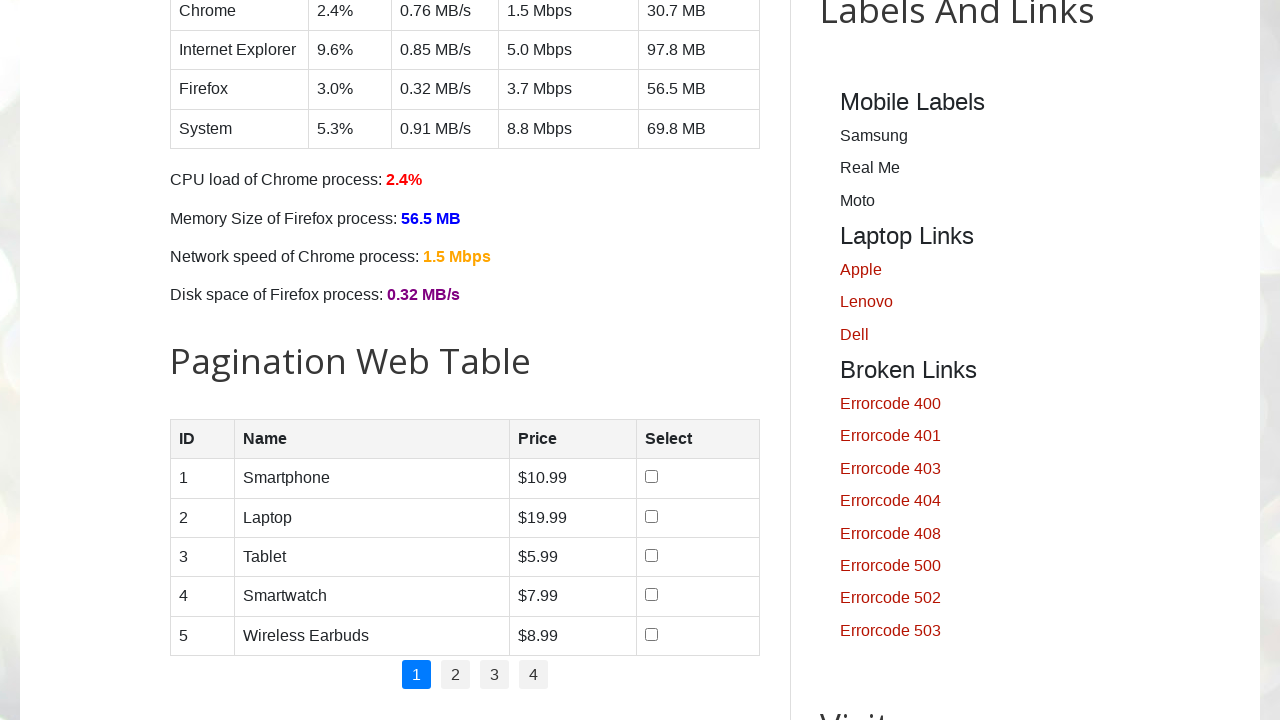

Located product table rows
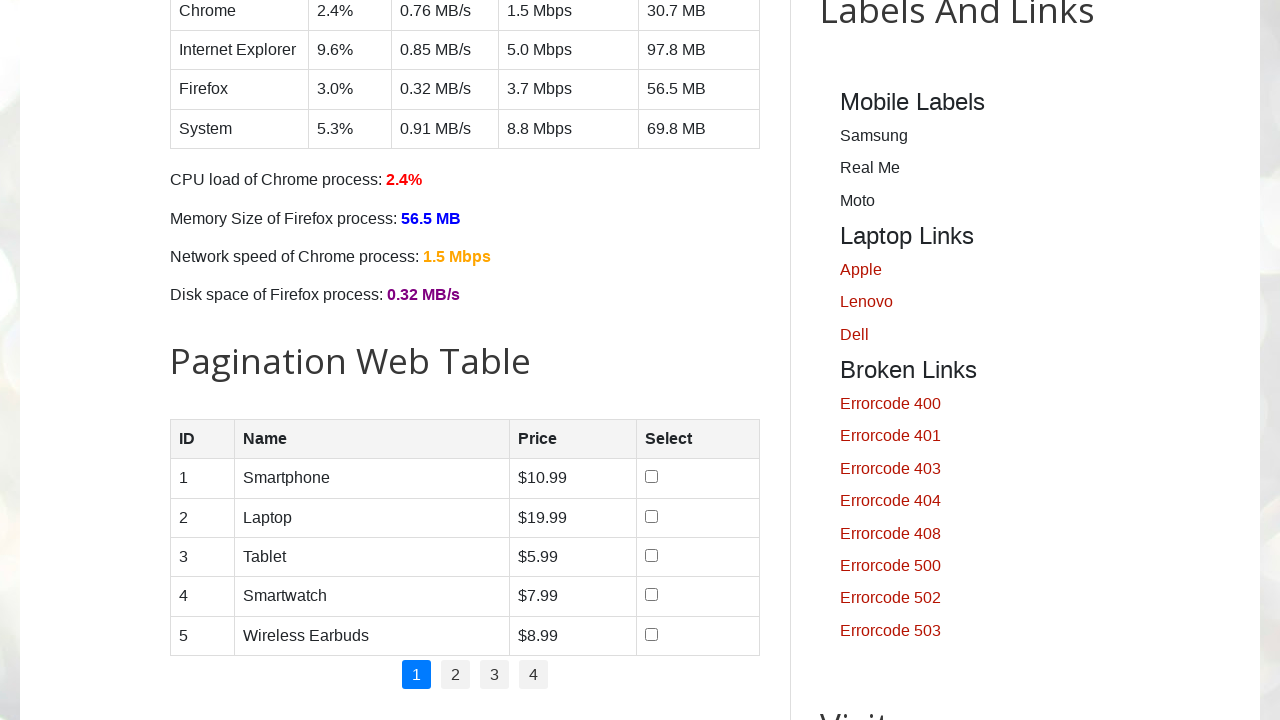

Found 5 rows in product table
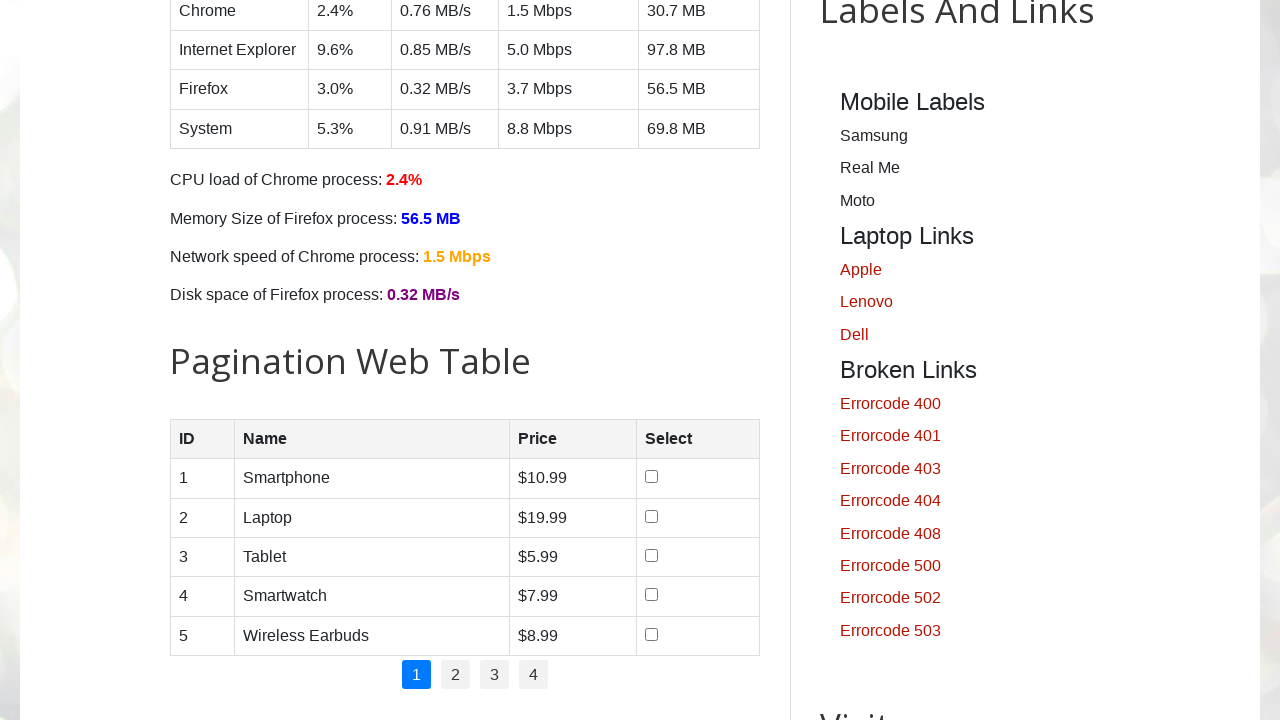

Retrieved price text from row 1: '$10.99'
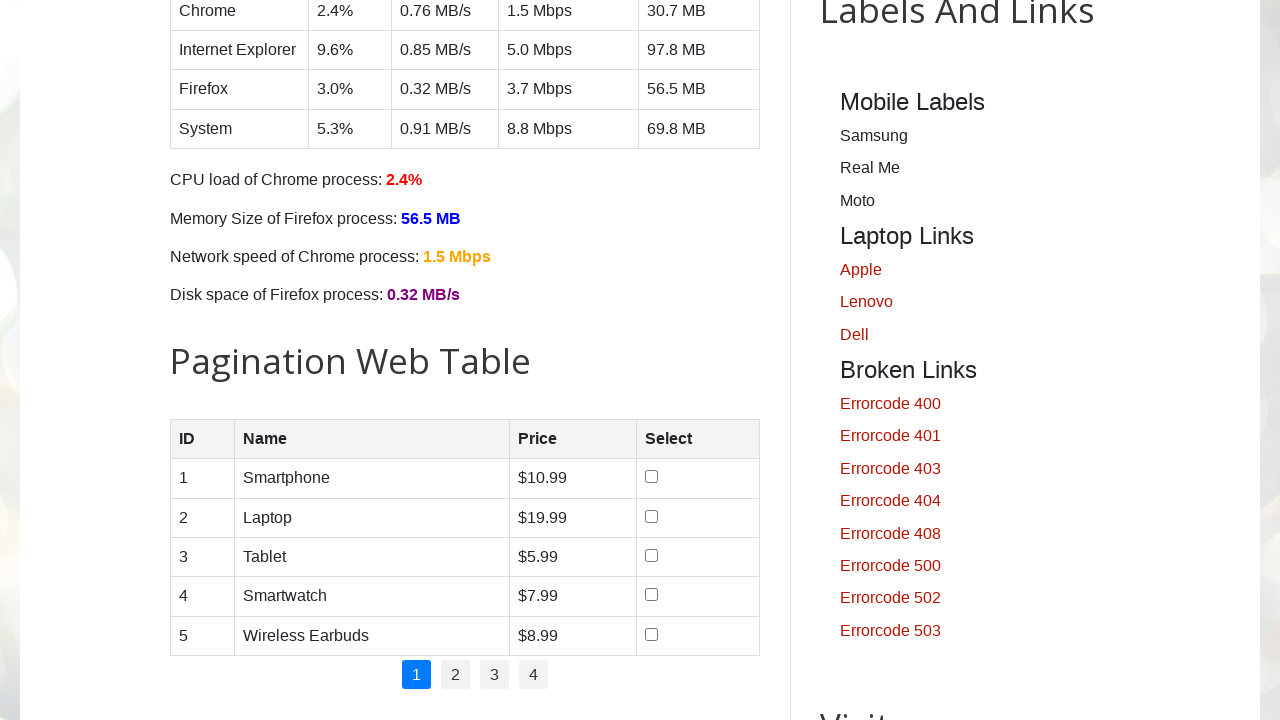

Parsed price for row 1 as $10.9
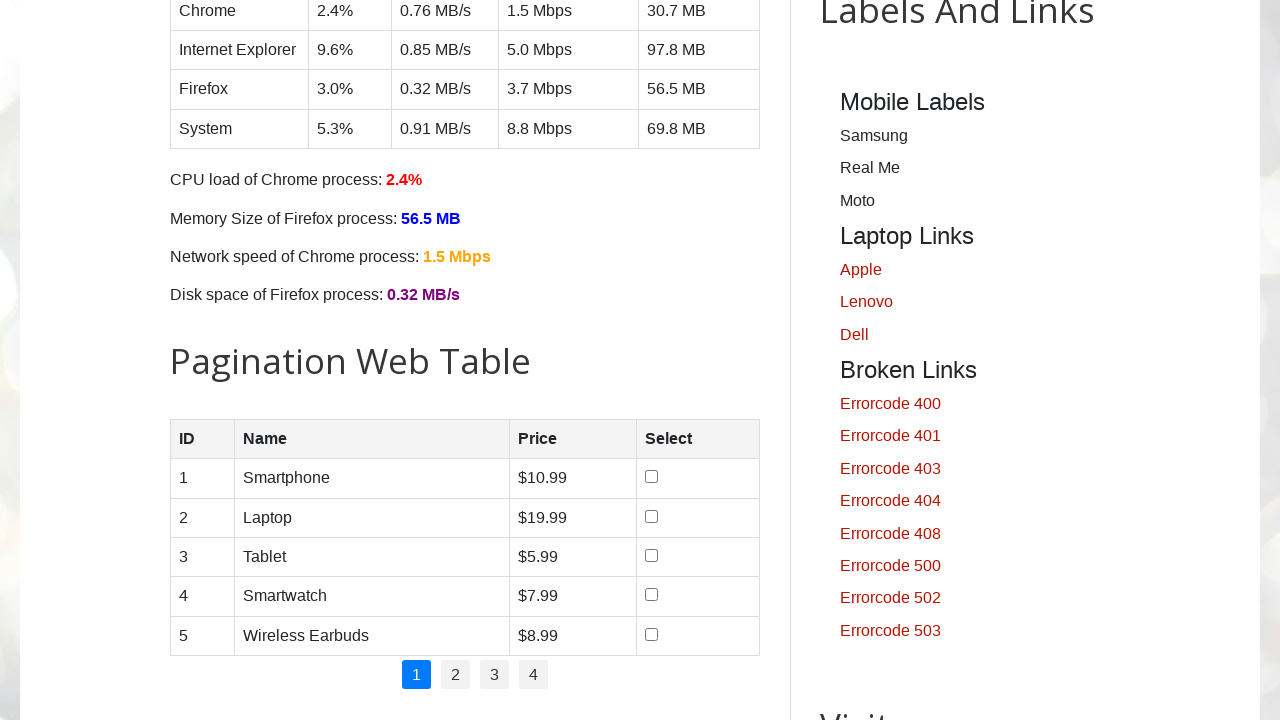

Retrieved price text from row 2: '$19.99'
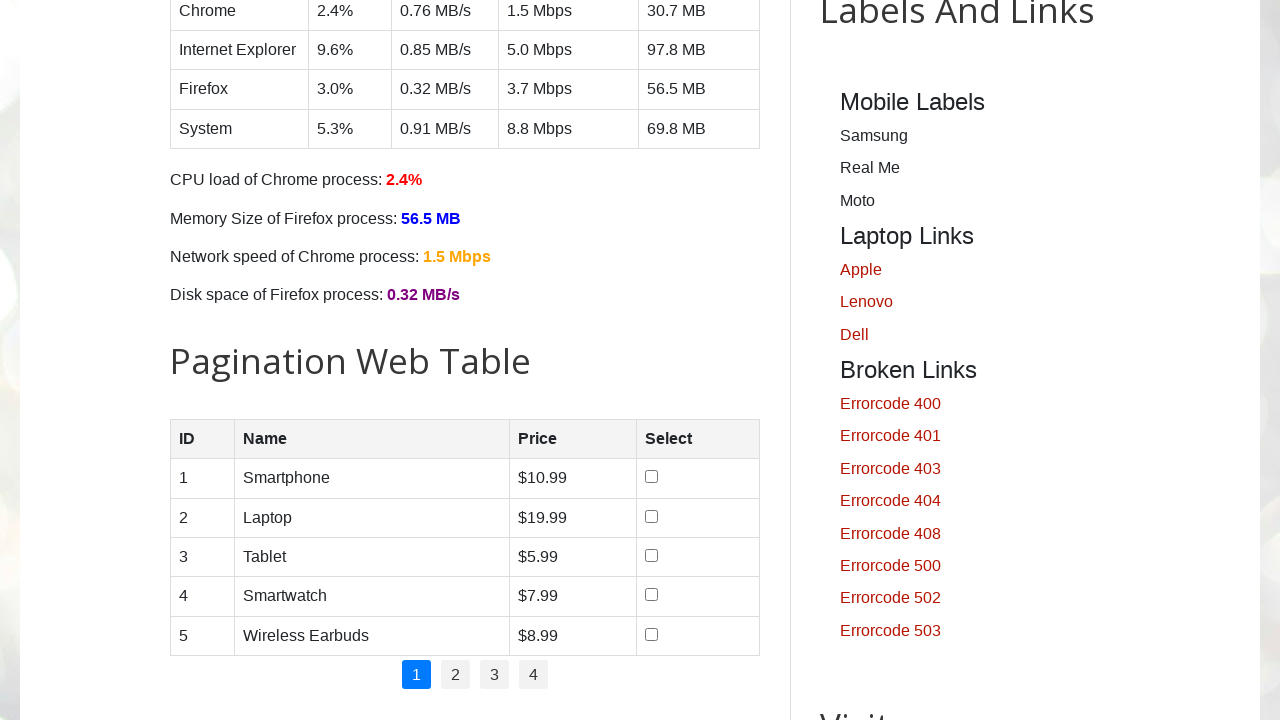

Parsed price for row 2 as $19.9
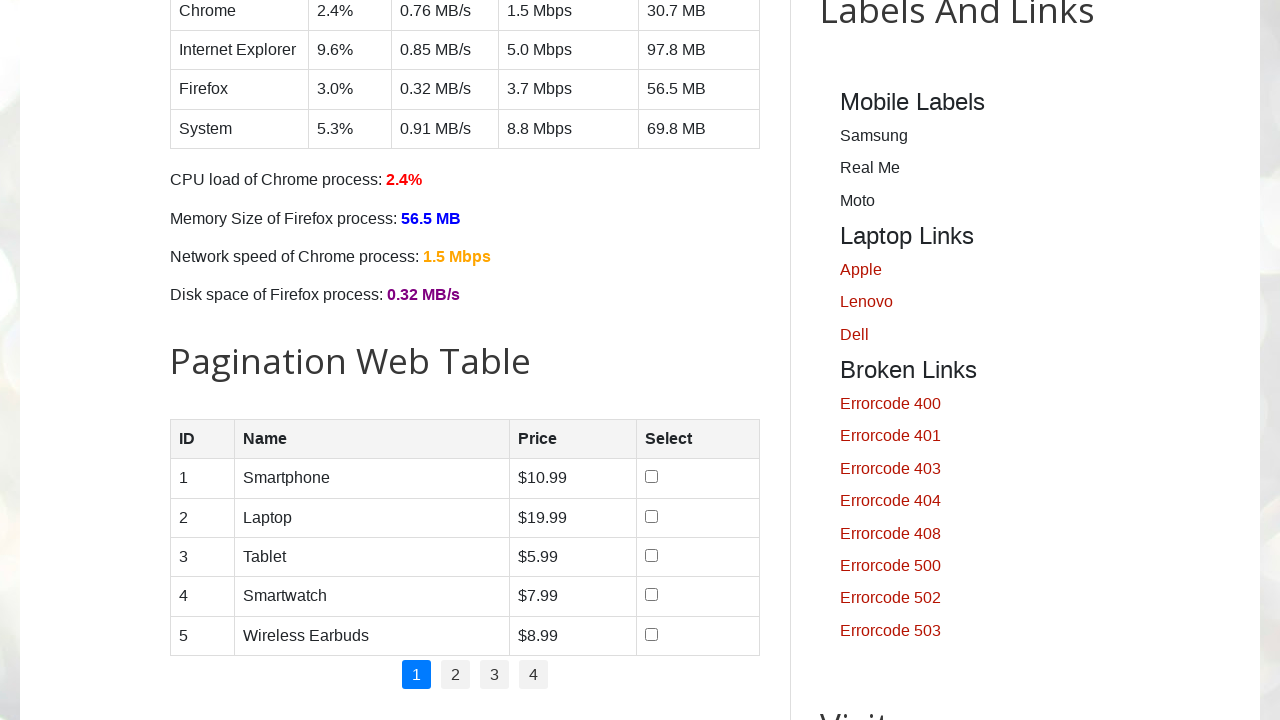

Retrieved price text from row 3: '$5.99'
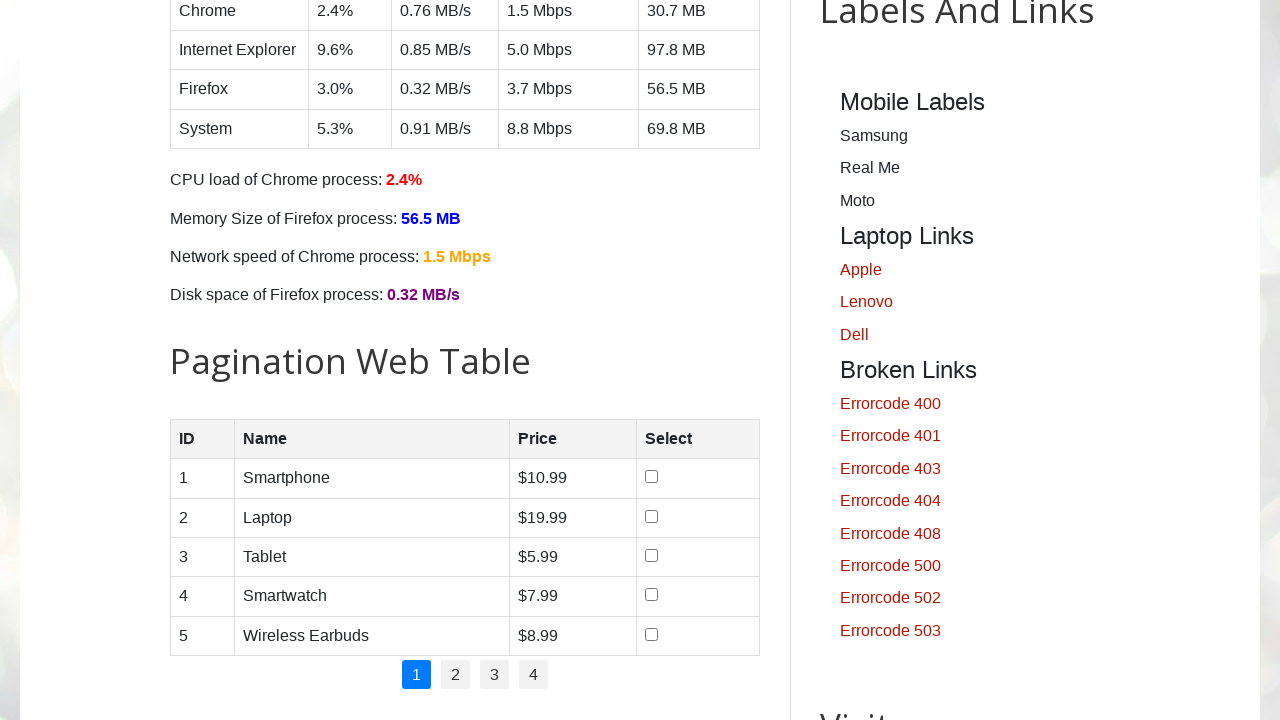

Parsed price for row 3 as $5.9
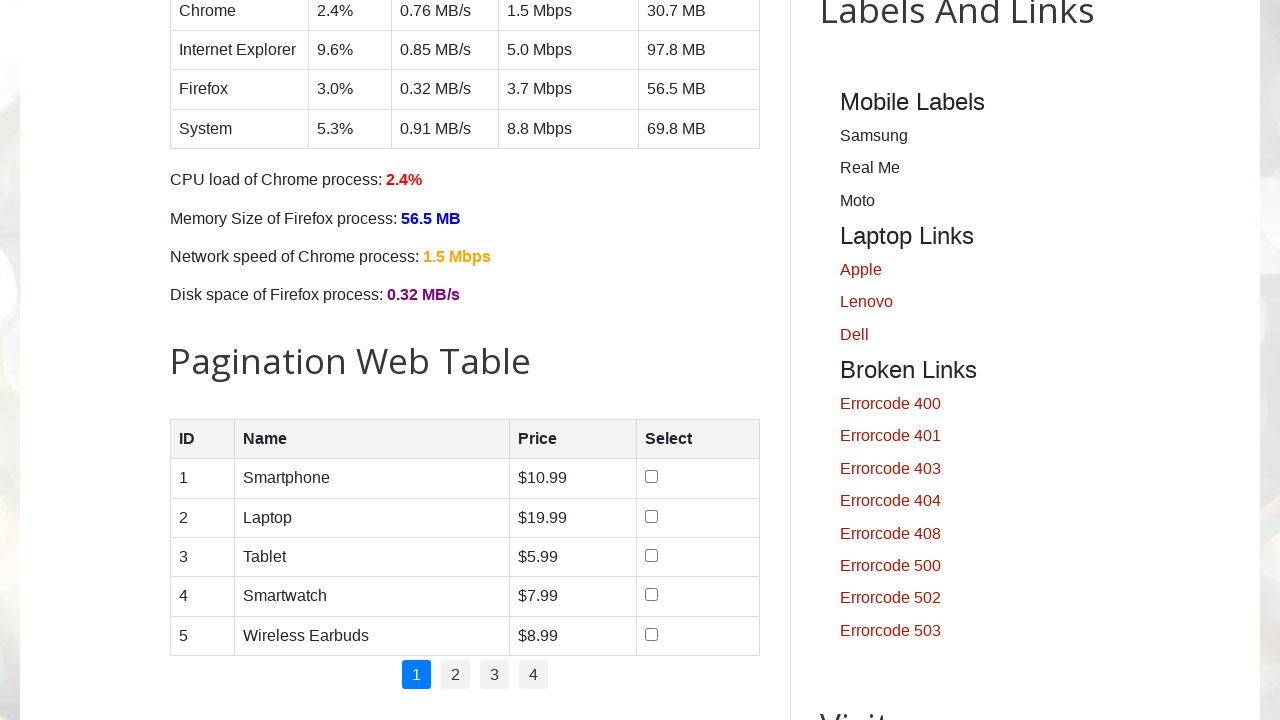

Selected checkbox for row 3 (price: $5.9 is within $5-$10 range) at (651, 555) on //table[@id='productTable']/tbody/tr[3]/td[4]/input
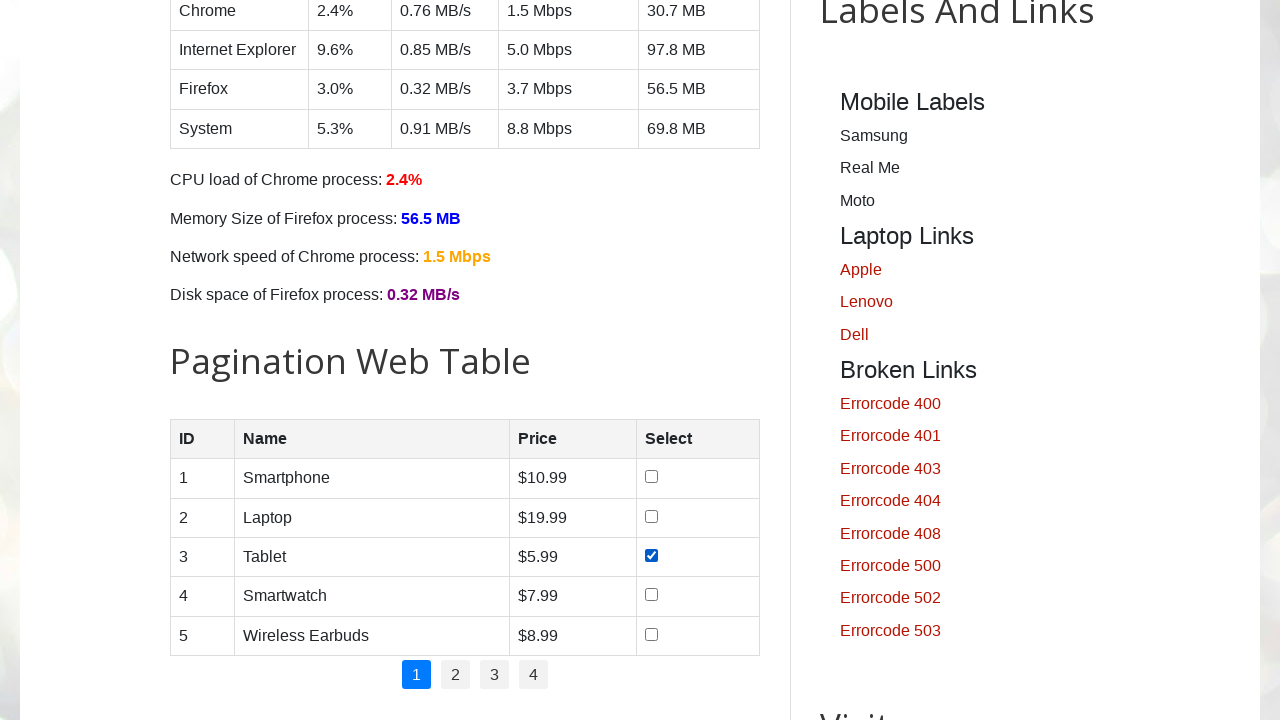

Retrieved price text from row 4: '$7.99'
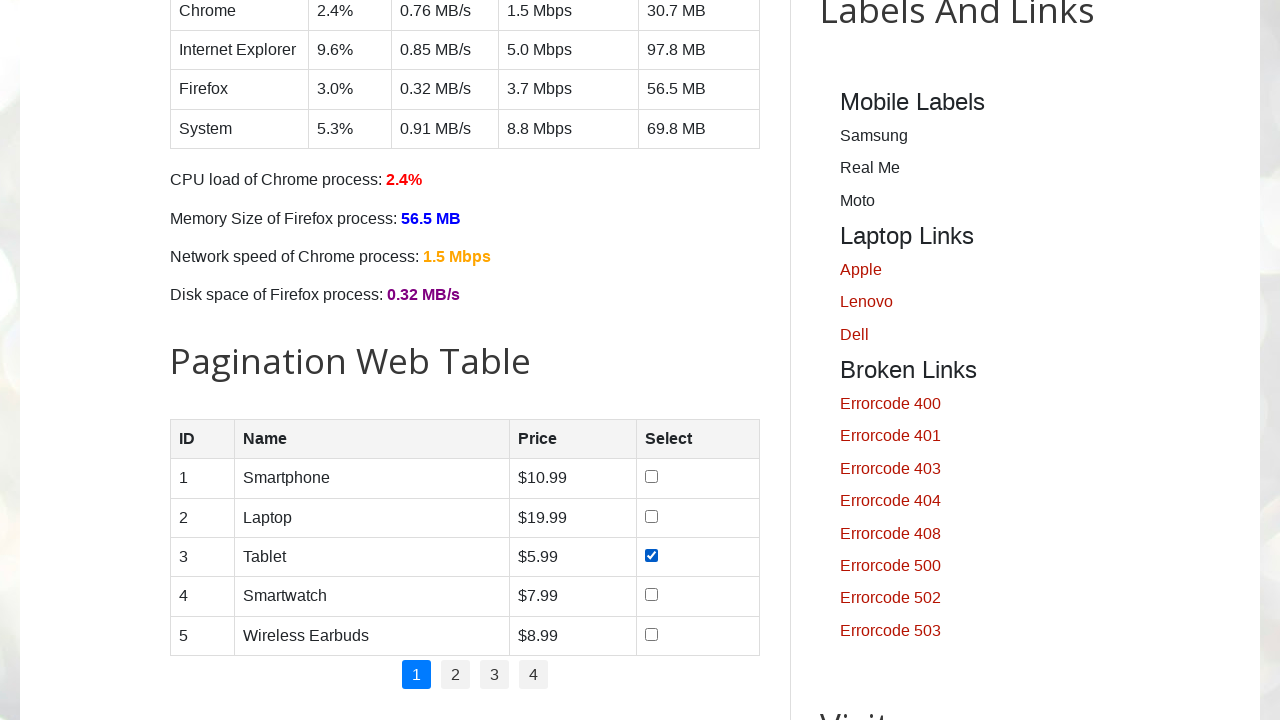

Parsed price for row 4 as $7.9
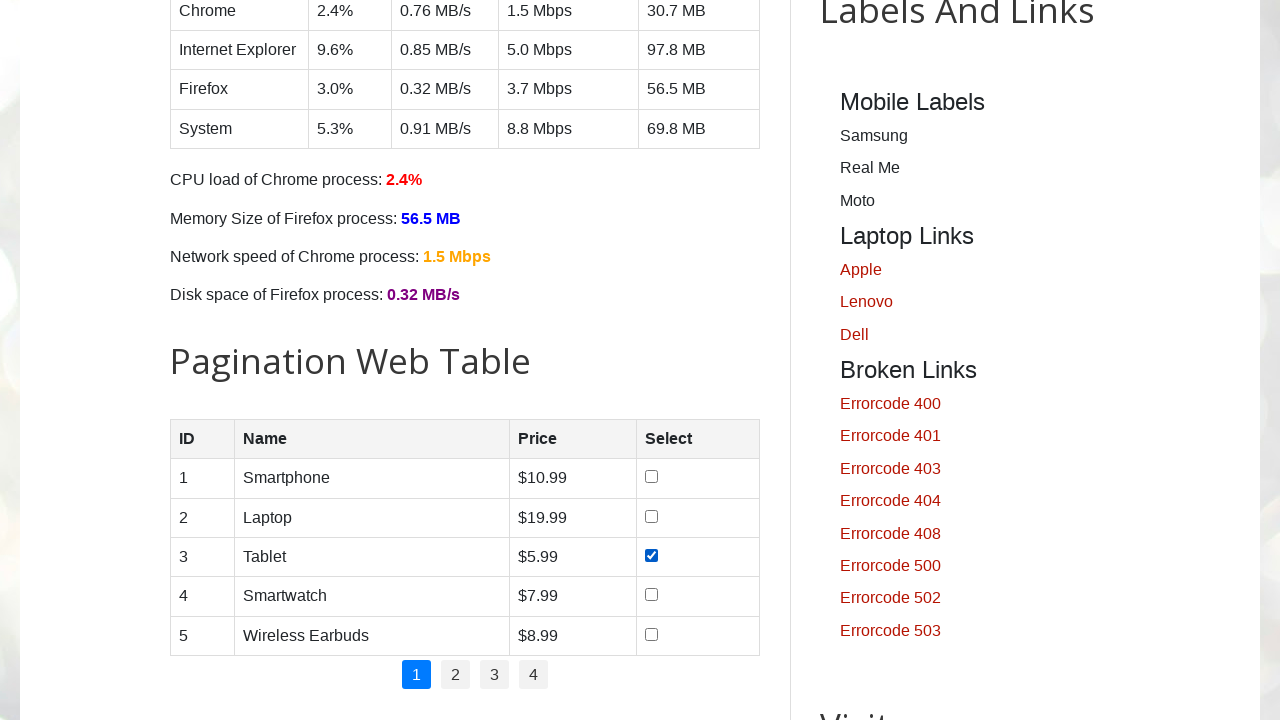

Selected checkbox for row 4 (price: $7.9 is within $5-$10 range) at (651, 595) on //table[@id='productTable']/tbody/tr[4]/td[4]/input
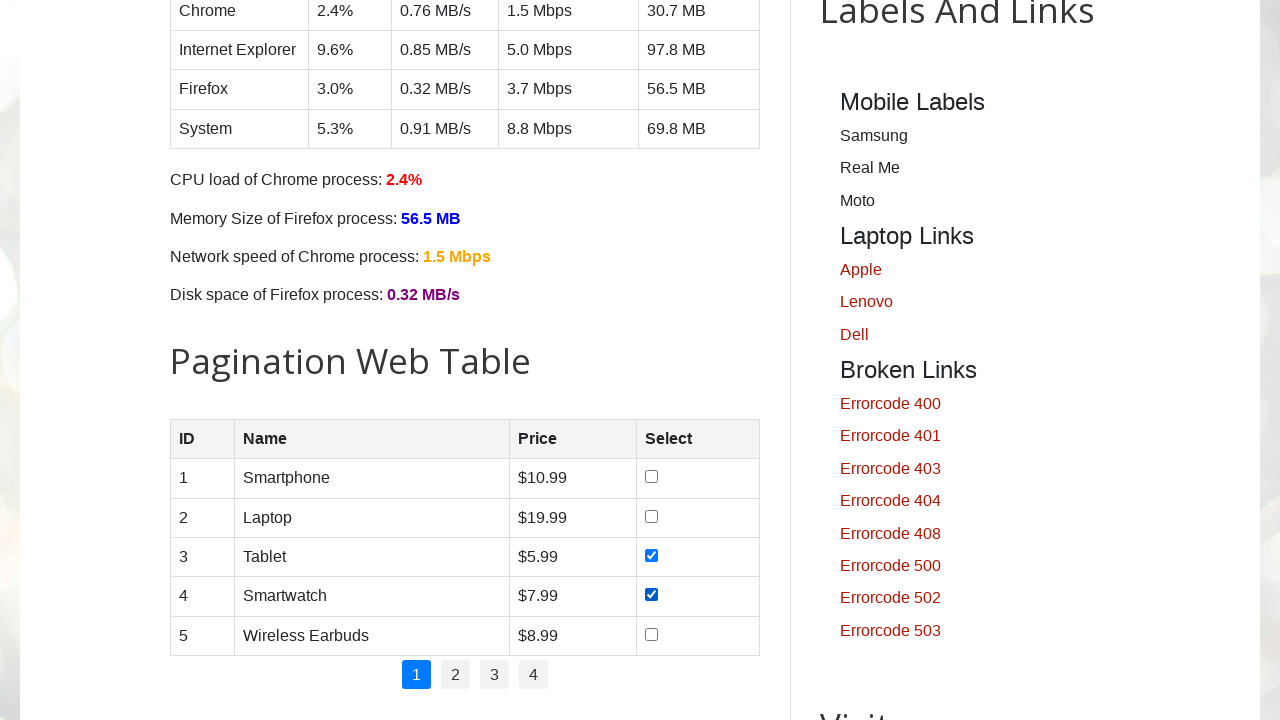

Retrieved price text from row 5: '$8.99'
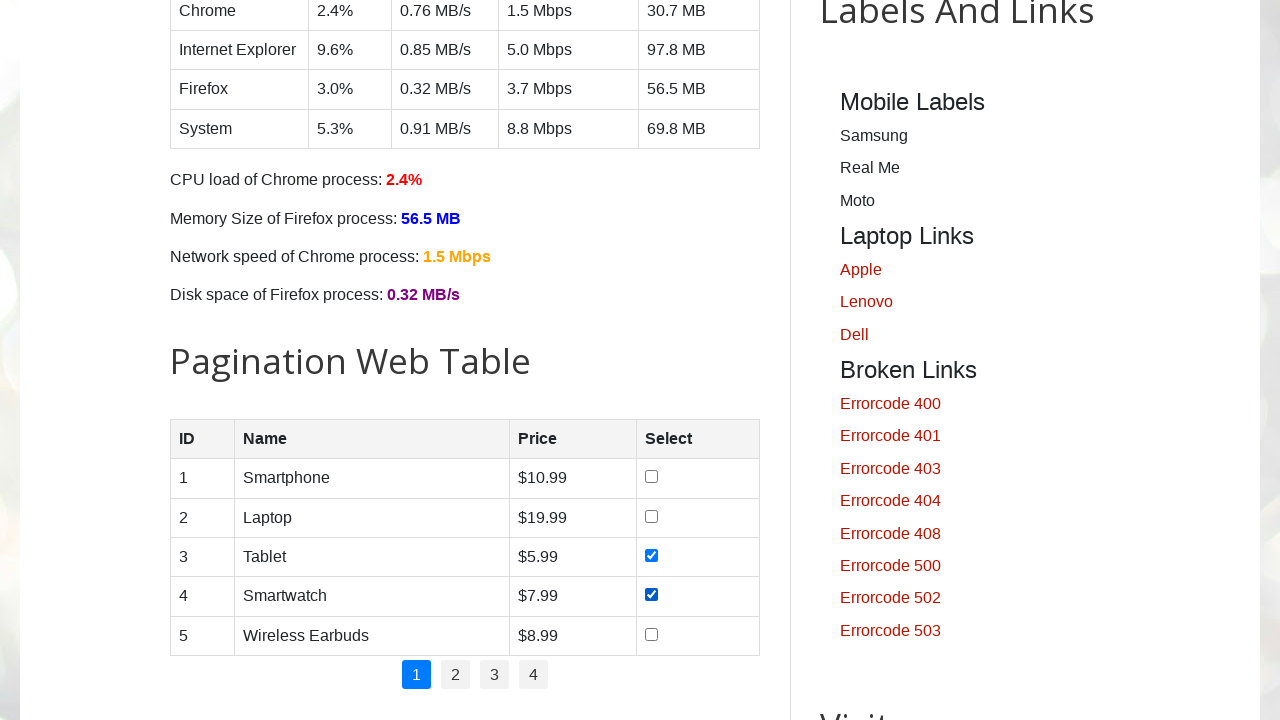

Parsed price for row 5 as $8.9
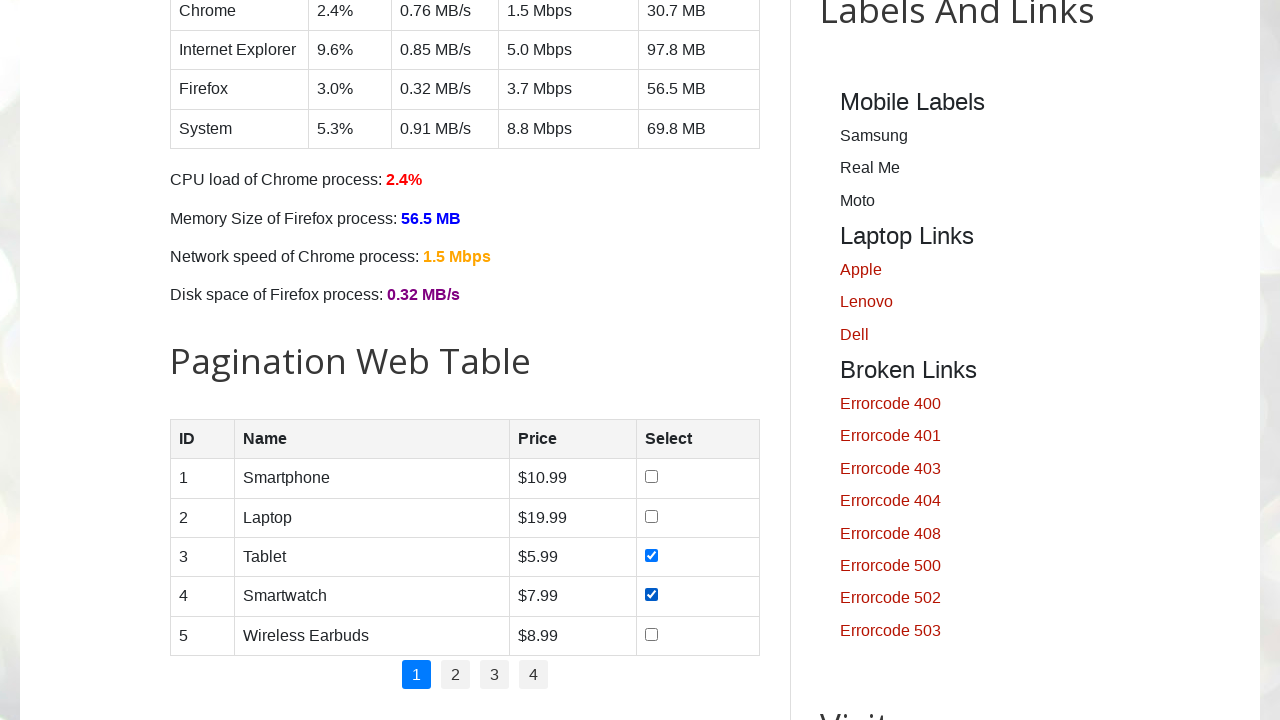

Selected checkbox for row 5 (price: $8.9 is within $5-$10 range) at (651, 634) on //table[@id='productTable']/tbody/tr[5]/td[4]/input
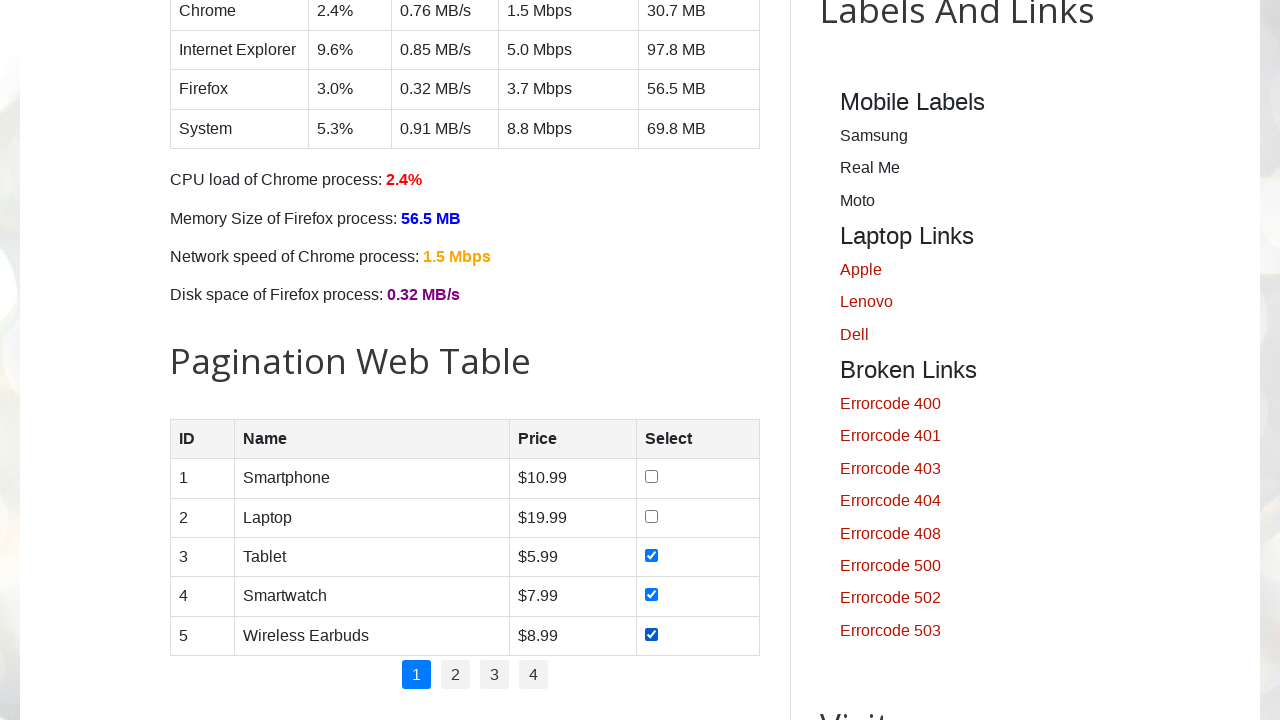

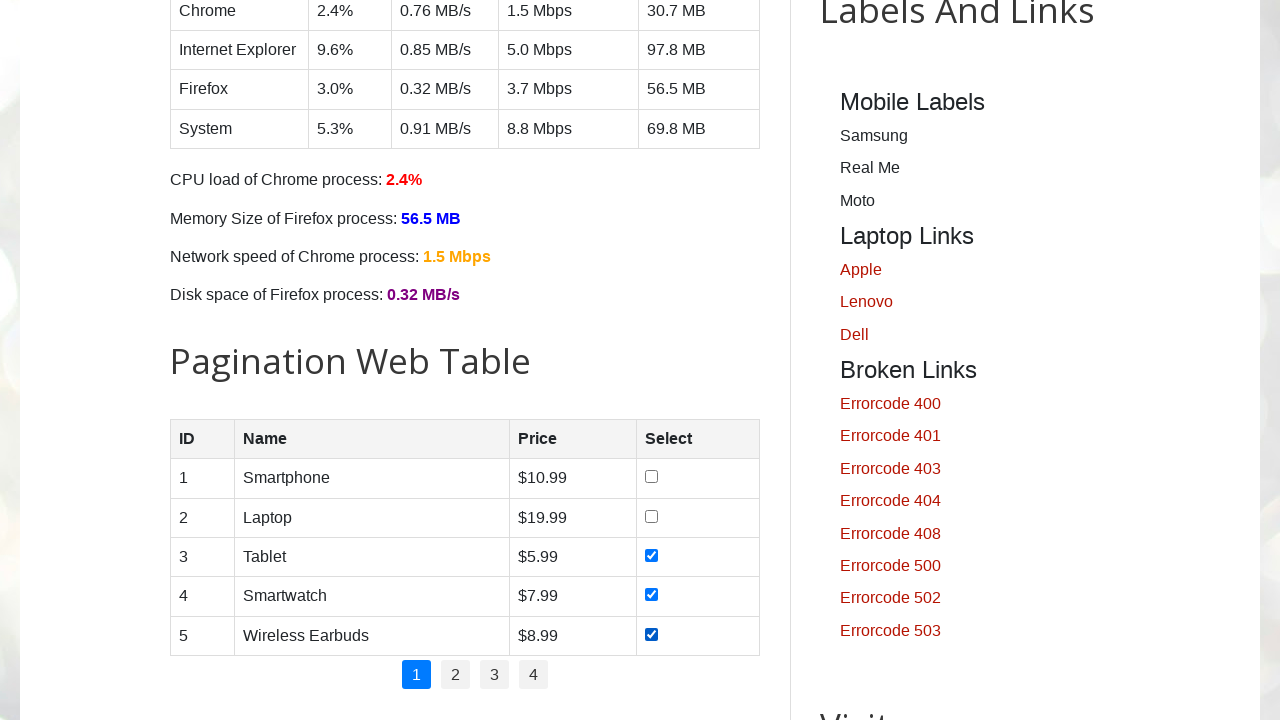